Tests radio button functionality by checking button states (enabled, displayed, selected) and clicking the female radio button if not already selected

Starting URL: https://syntaxprojects.com/basic-radiobutton-demo.php

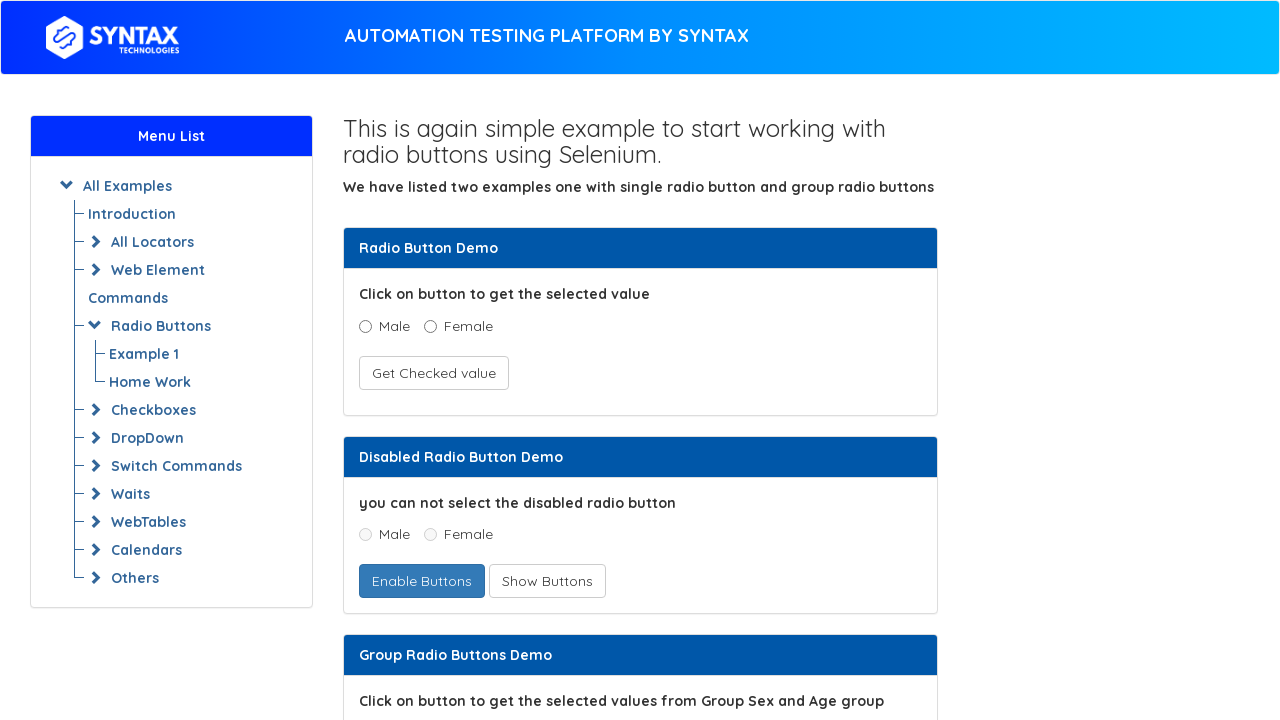

Navigated to radio button demo page
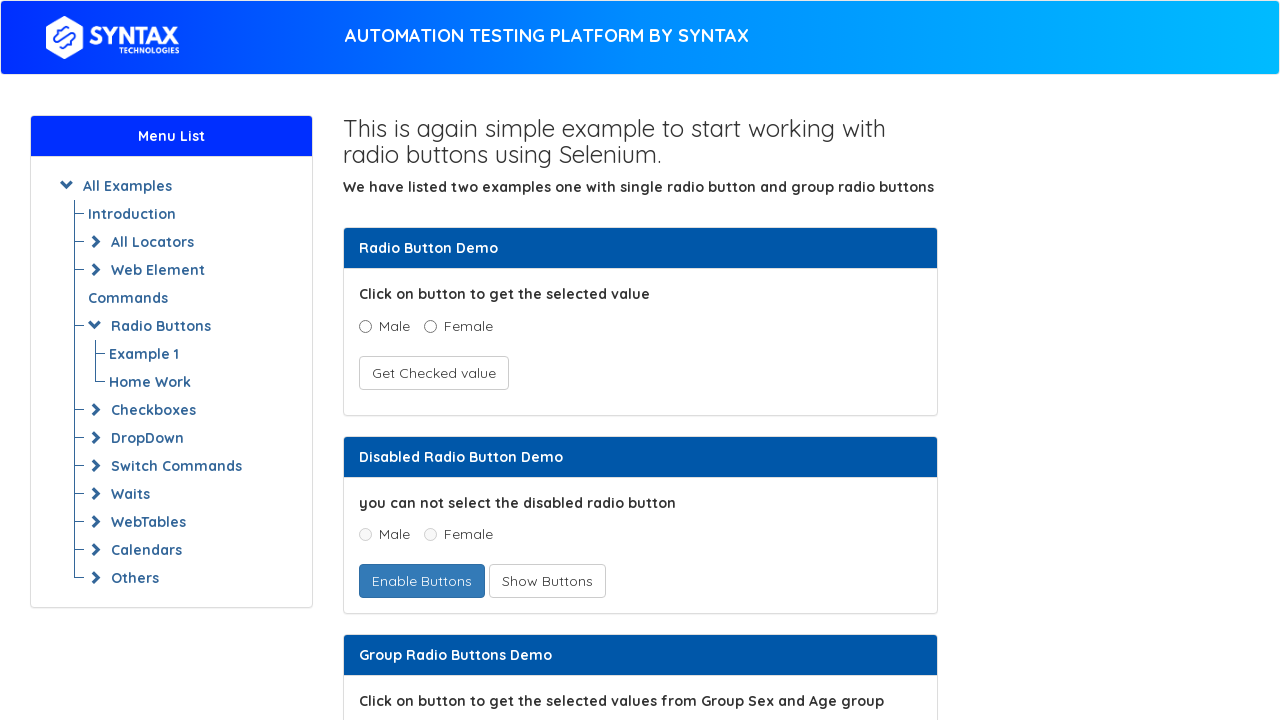

Located female radio button element
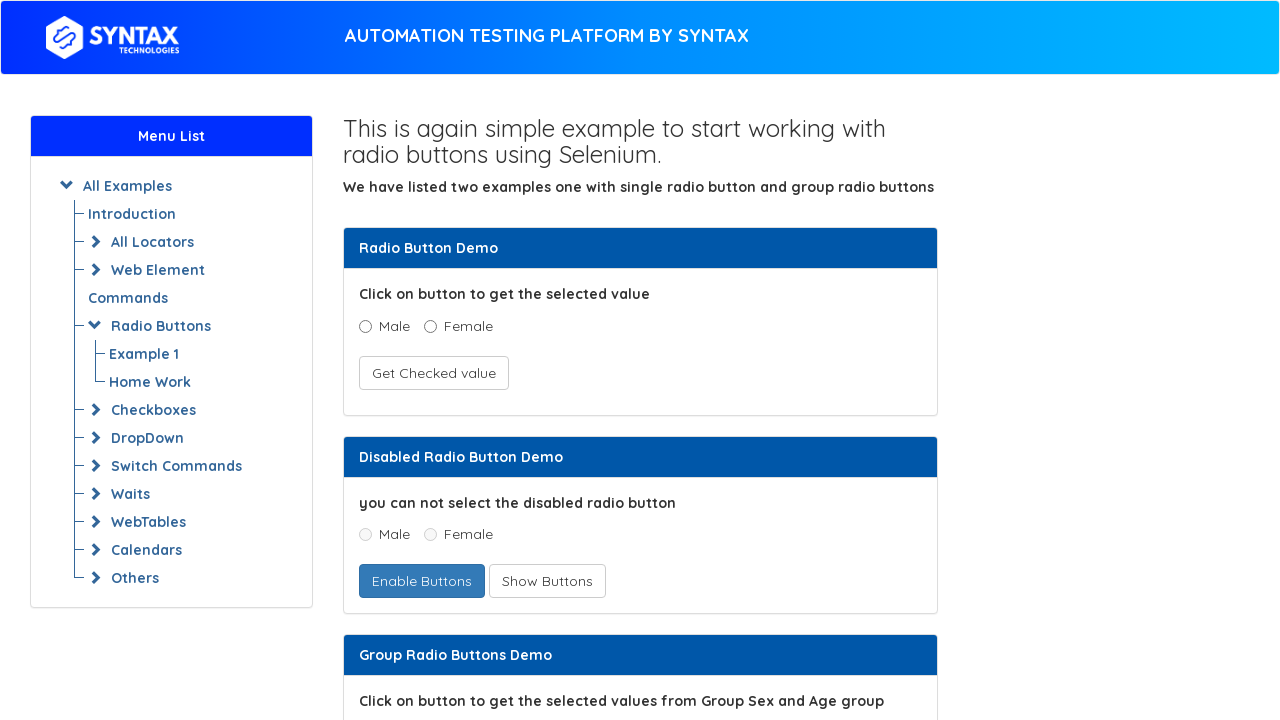

Checked if female radio button is enabled: True
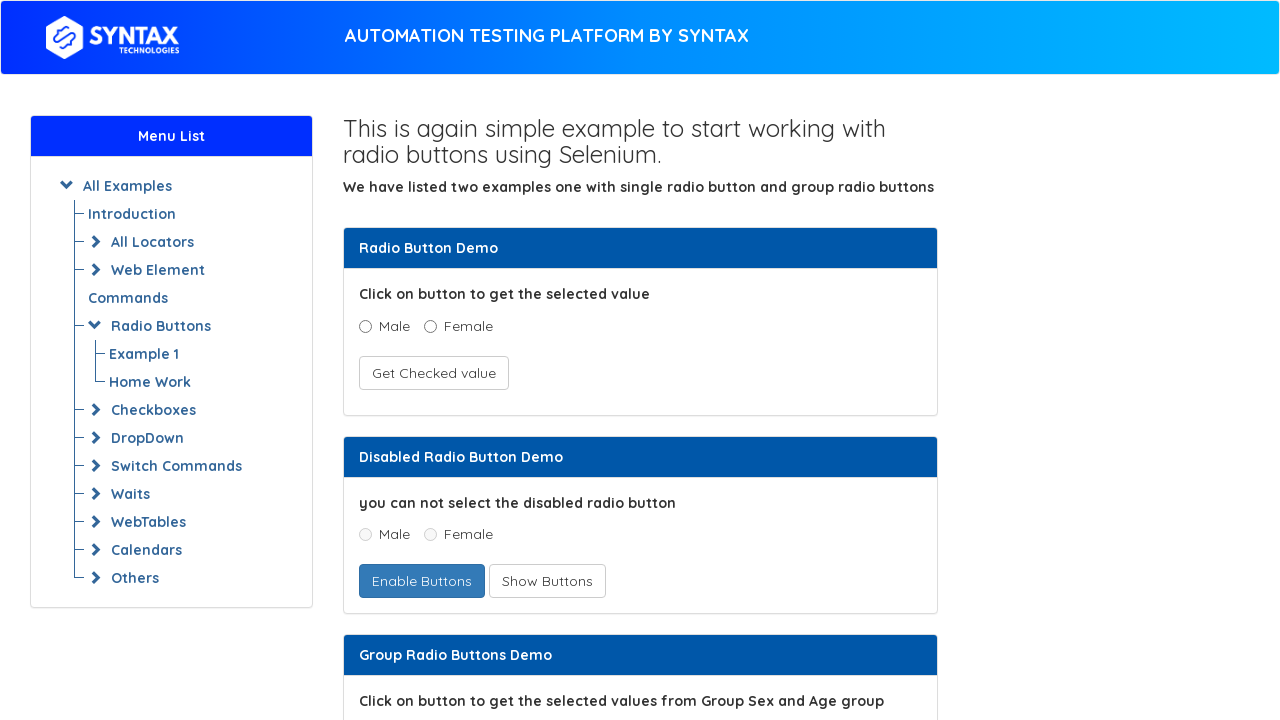

Checked if female radio button is displayed: True
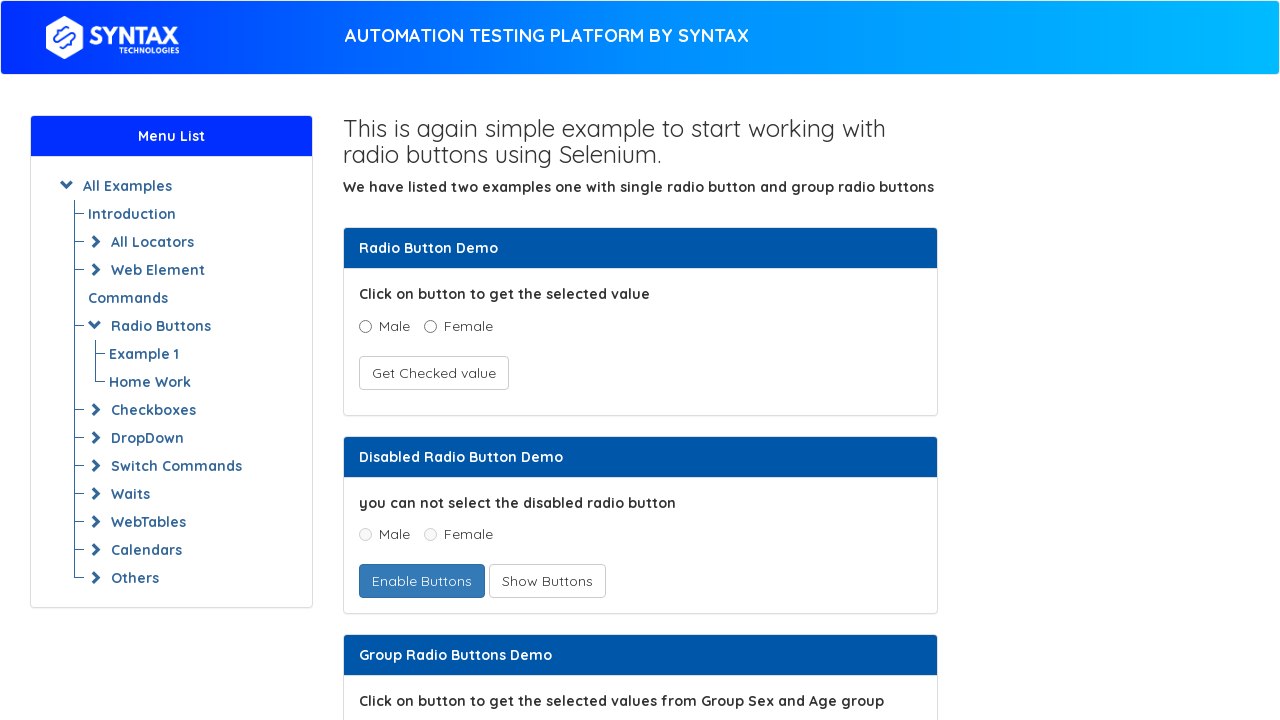

Checked if female radio button is selected: False
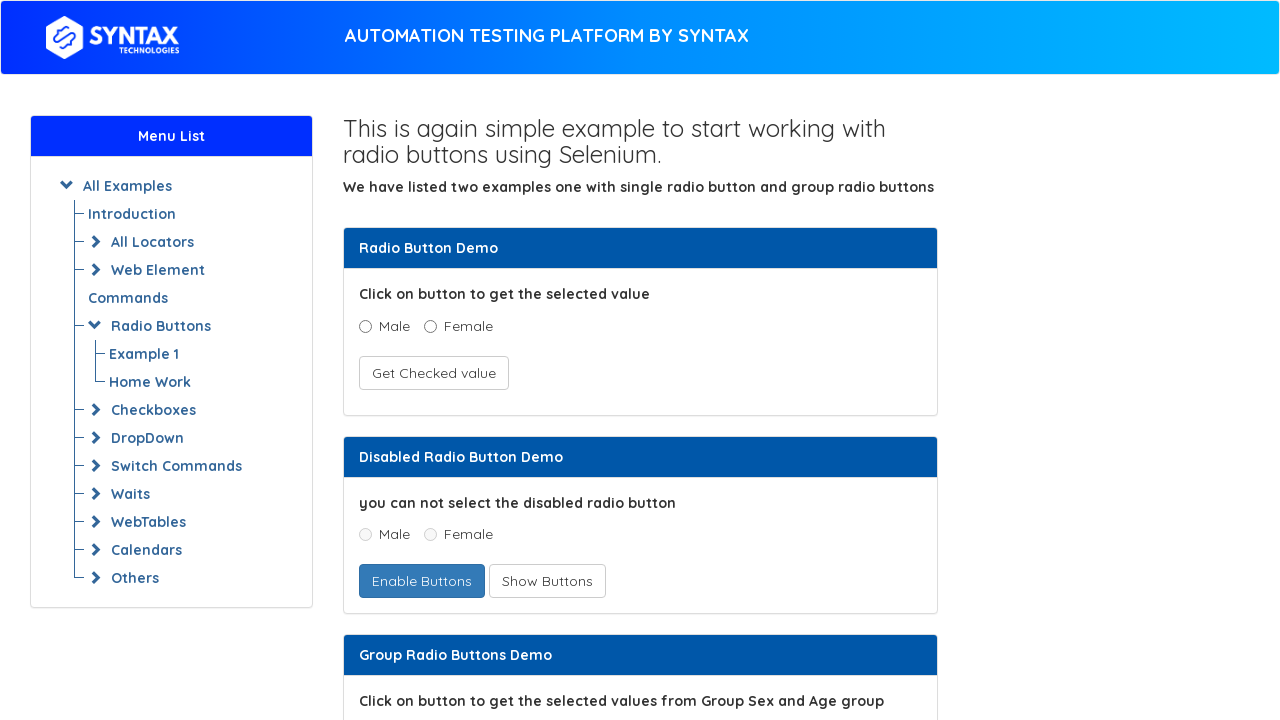

Clicked female radio button to select it at (430, 326) on xpath=//input[@value='Female' and @name='optradio']
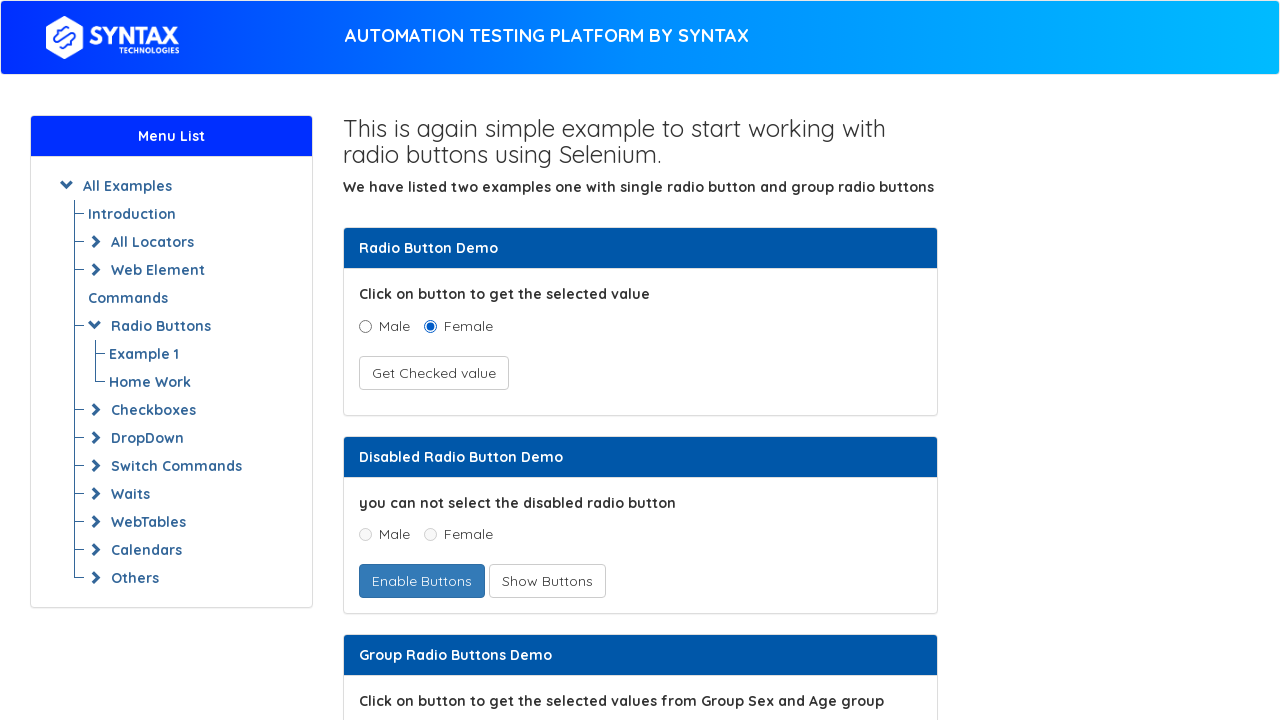

Verified female radio button is now selected: True
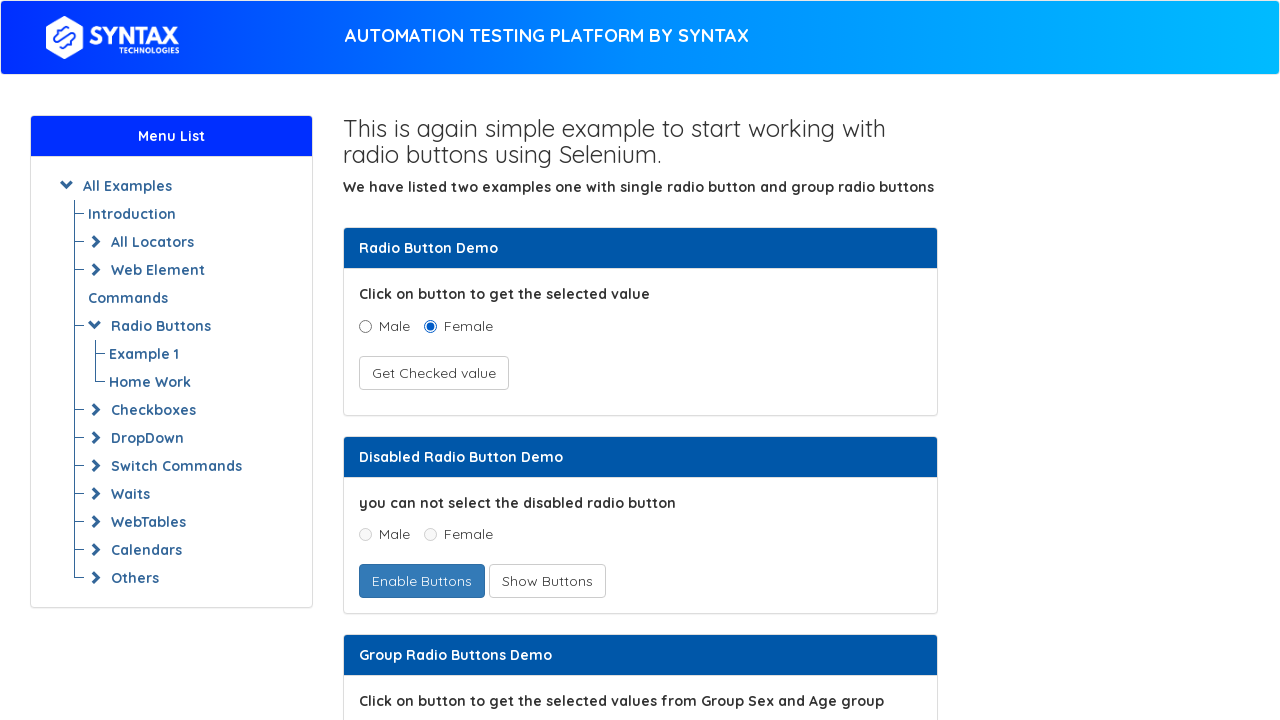

Retrieved all links from the webpage: 73 links found
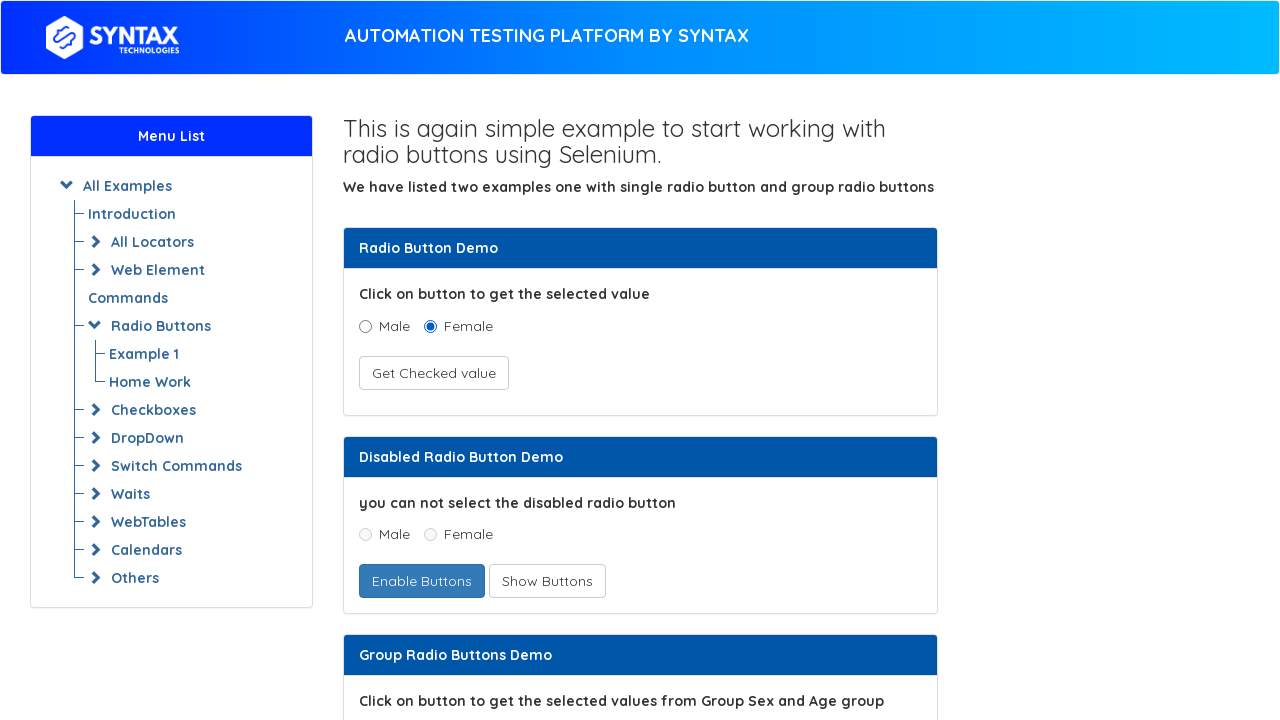

Printed all link text content from the webpage
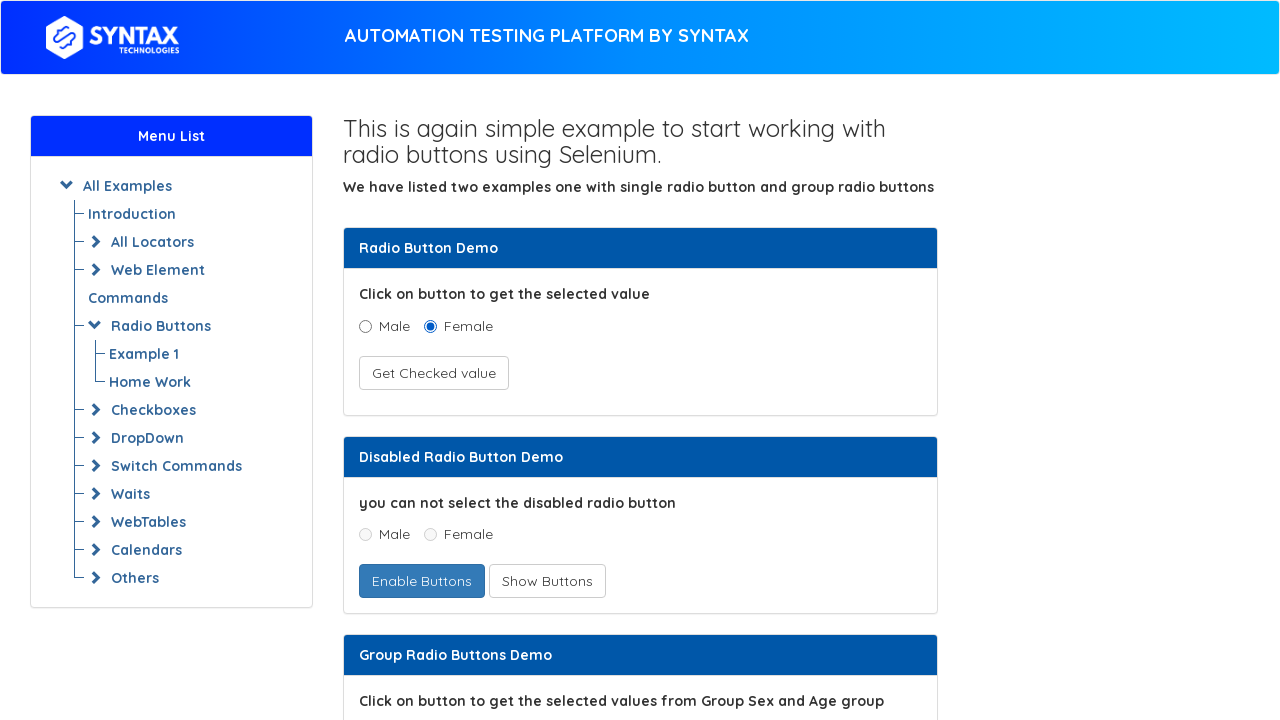

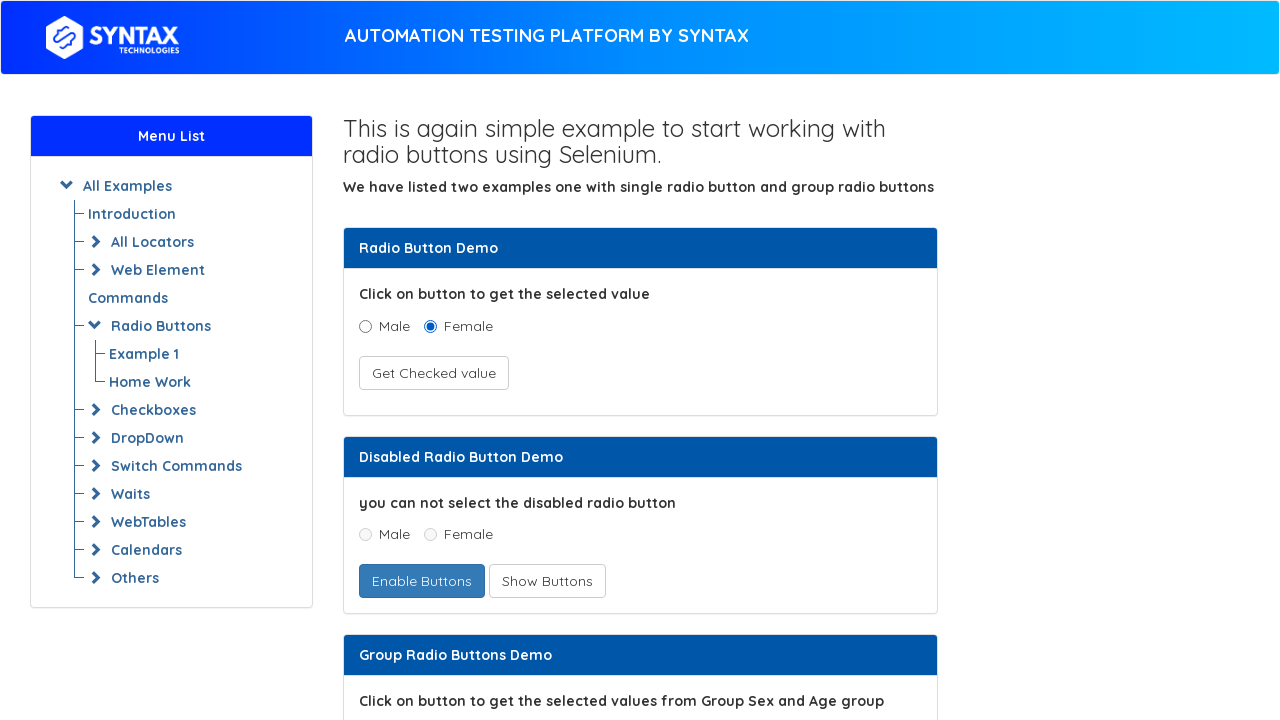